Navigates to Databricks careers page, waits for job listings to load, and clicks on the first job listing that contains leadership keywords (director, vp, etc.) to view job details.

Starting URL: https://www.databricks.com/company/careers/open-positions?department=all&location=United%20States

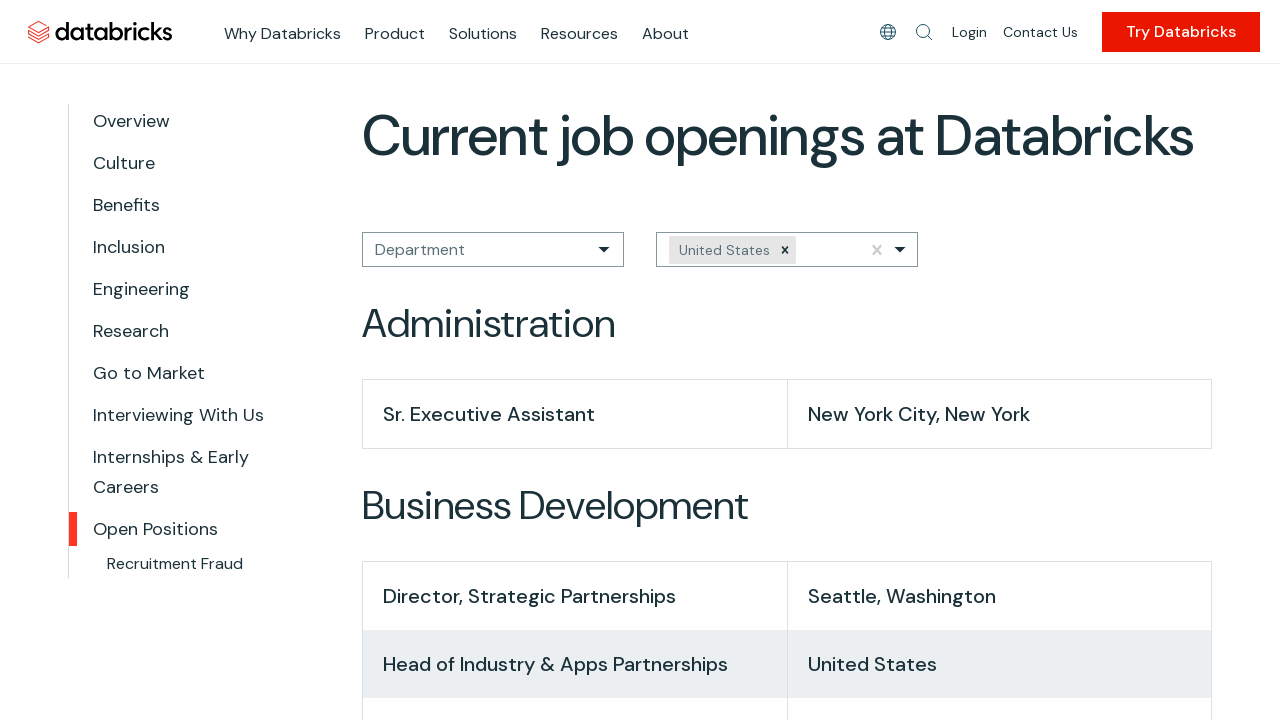

Waited for job listings to load on Databricks careers page
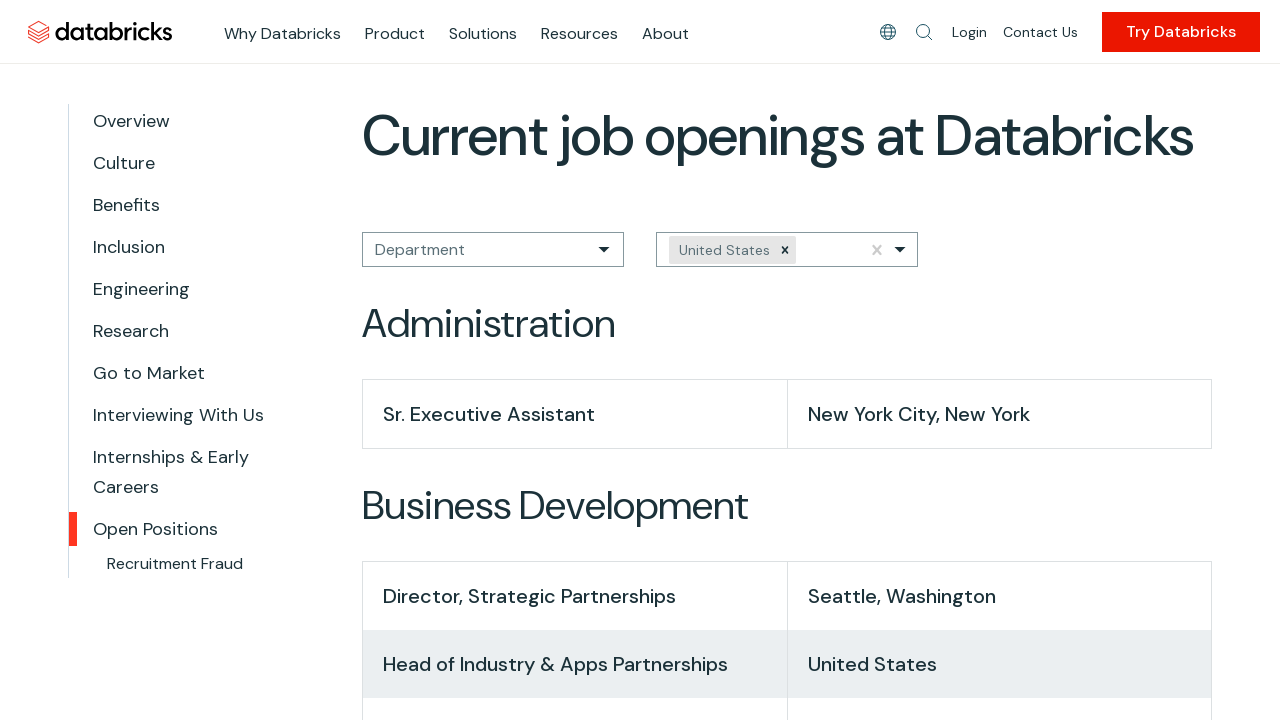

Retrieved all job listing links from the page
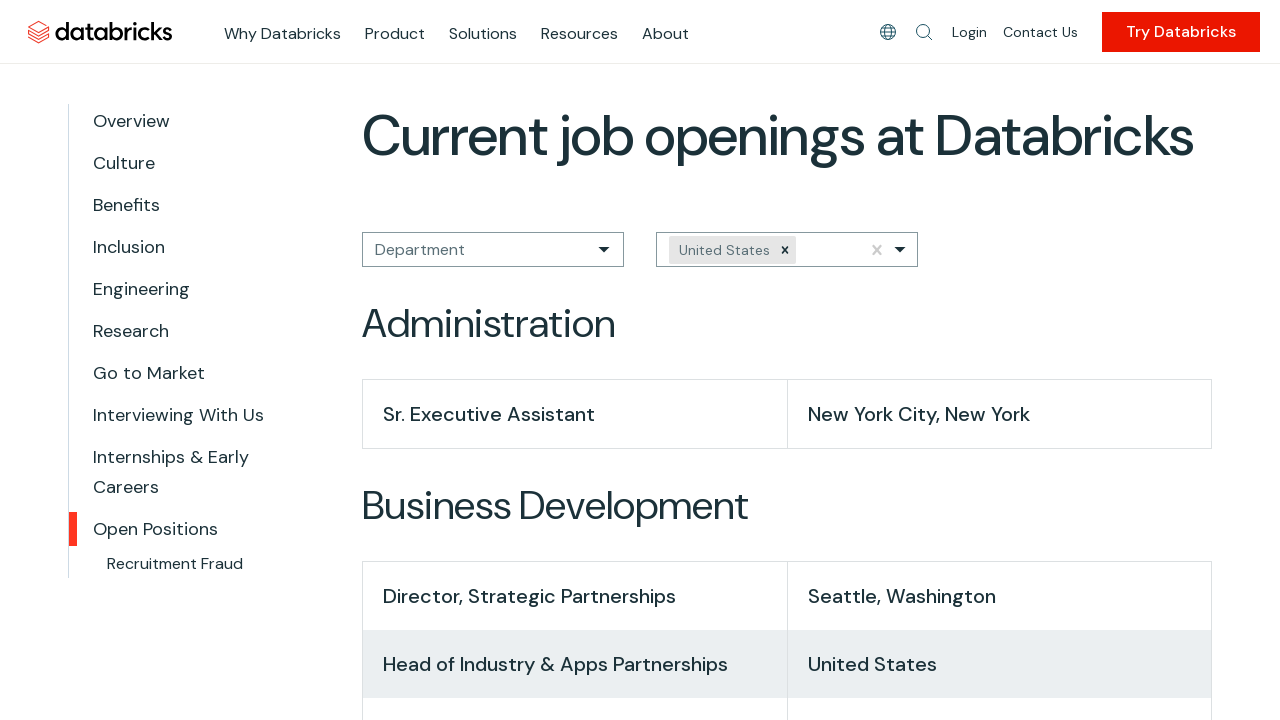

Clicked on leadership job listing with URL containing '/company/careers/exec-product/director-strategic-partnerships-8194495002' at (787, 596) on xpath=//div[@data-cy='joblist']/div/div/a >> nth=1
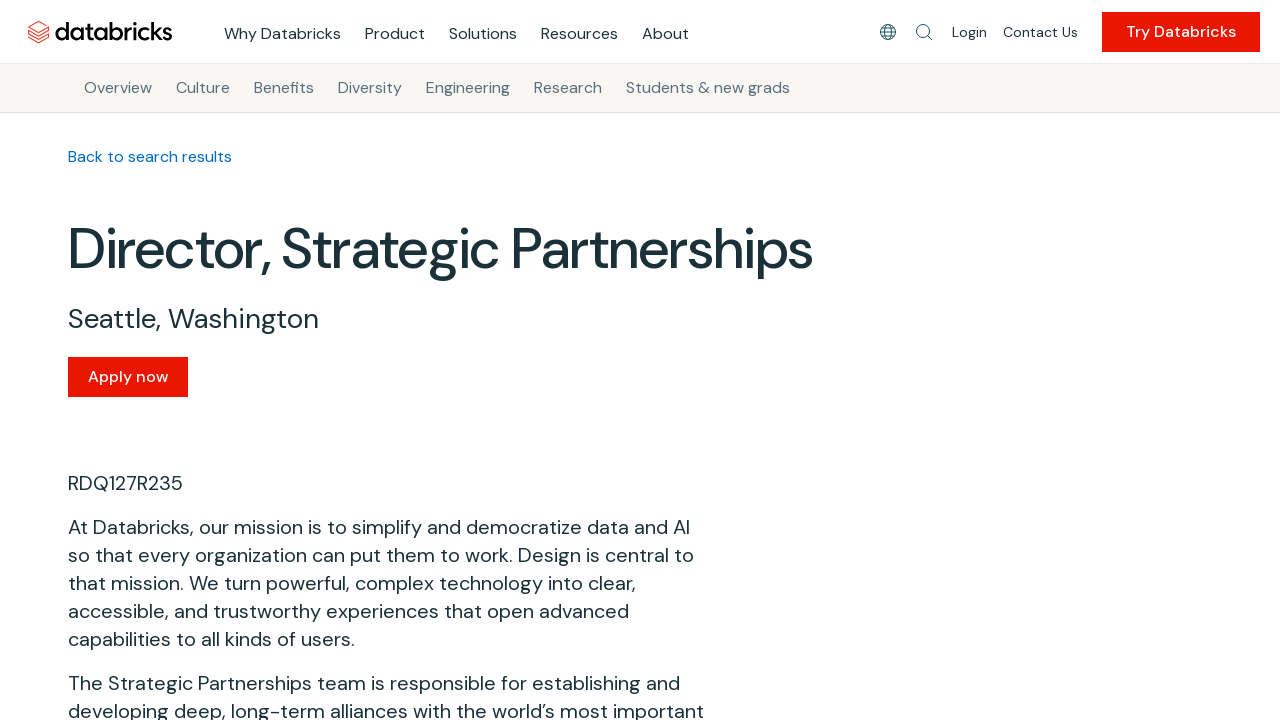

Waited for job details page to load
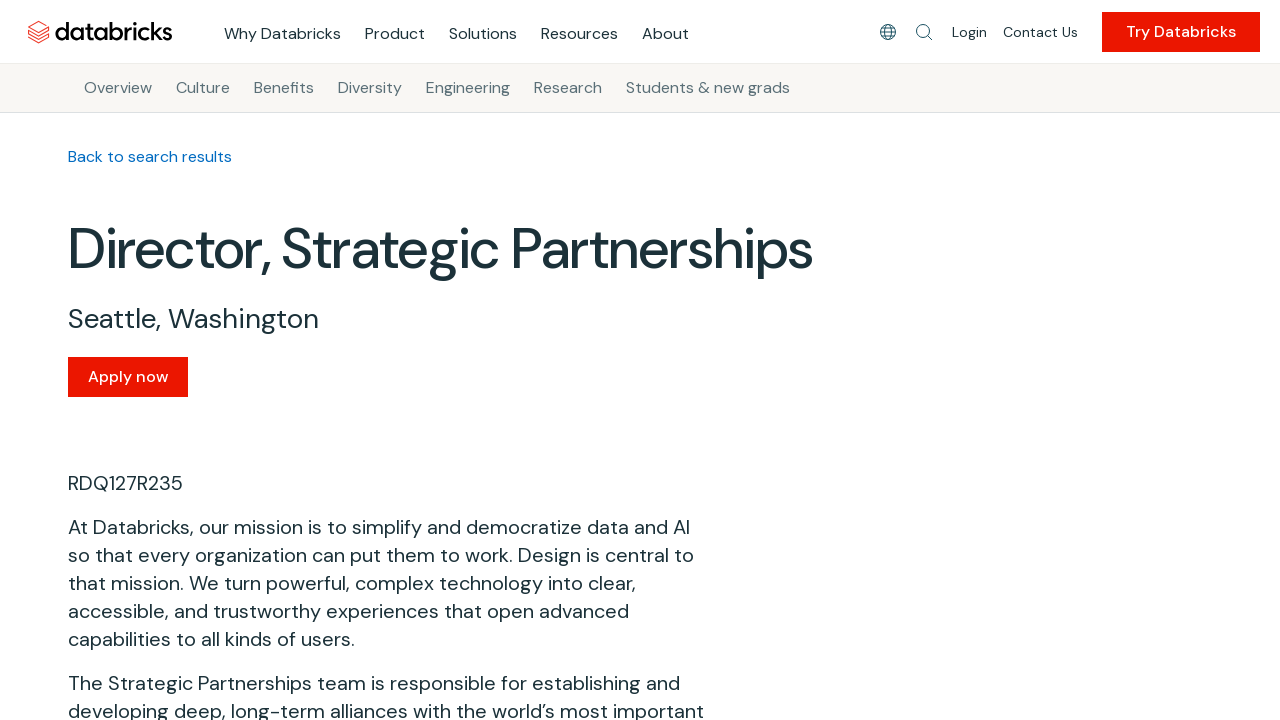

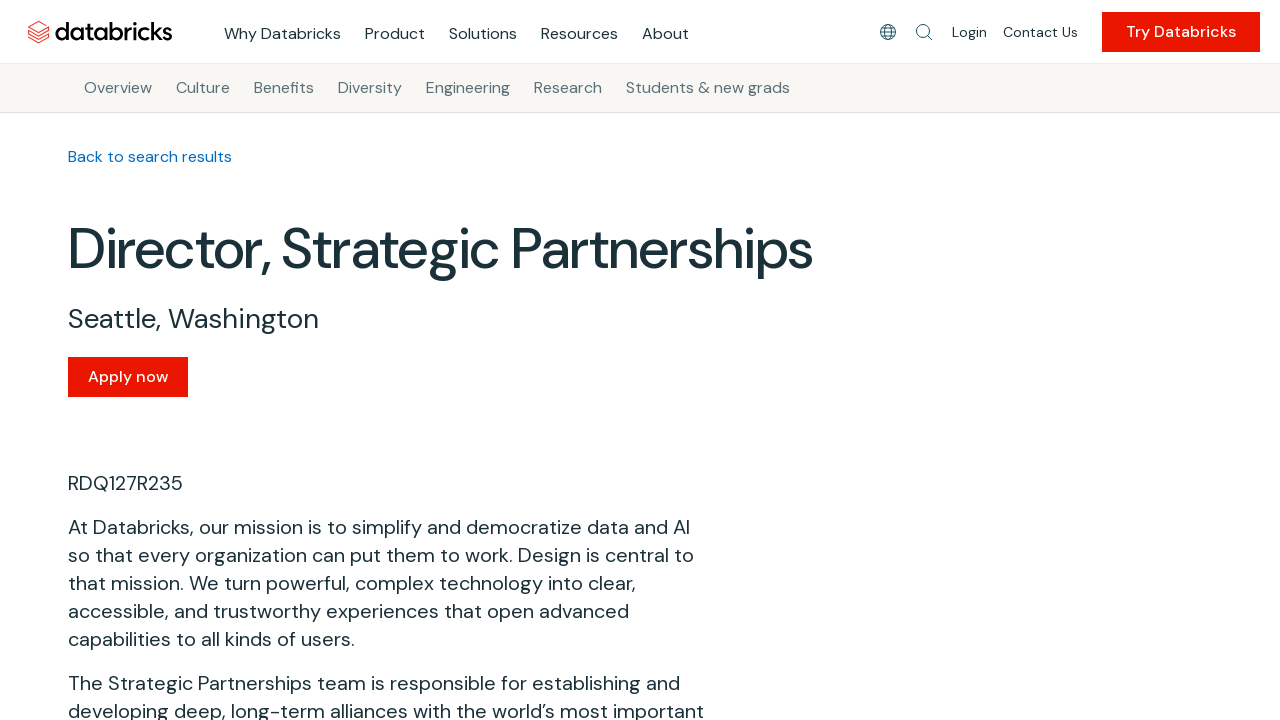